Tests the Python.org search functionality by entering "pycon" as a search query and verifying results are returned

Starting URL: http://www.python.org

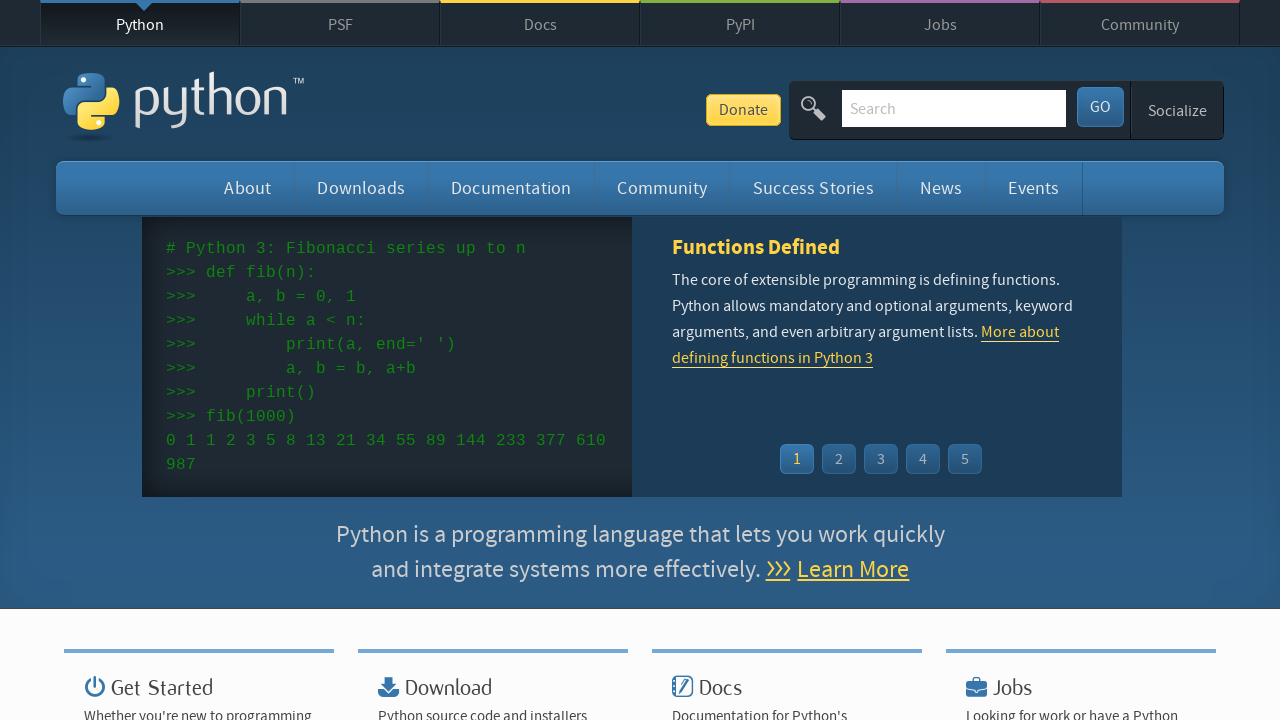

Verified page title contains 'Python'
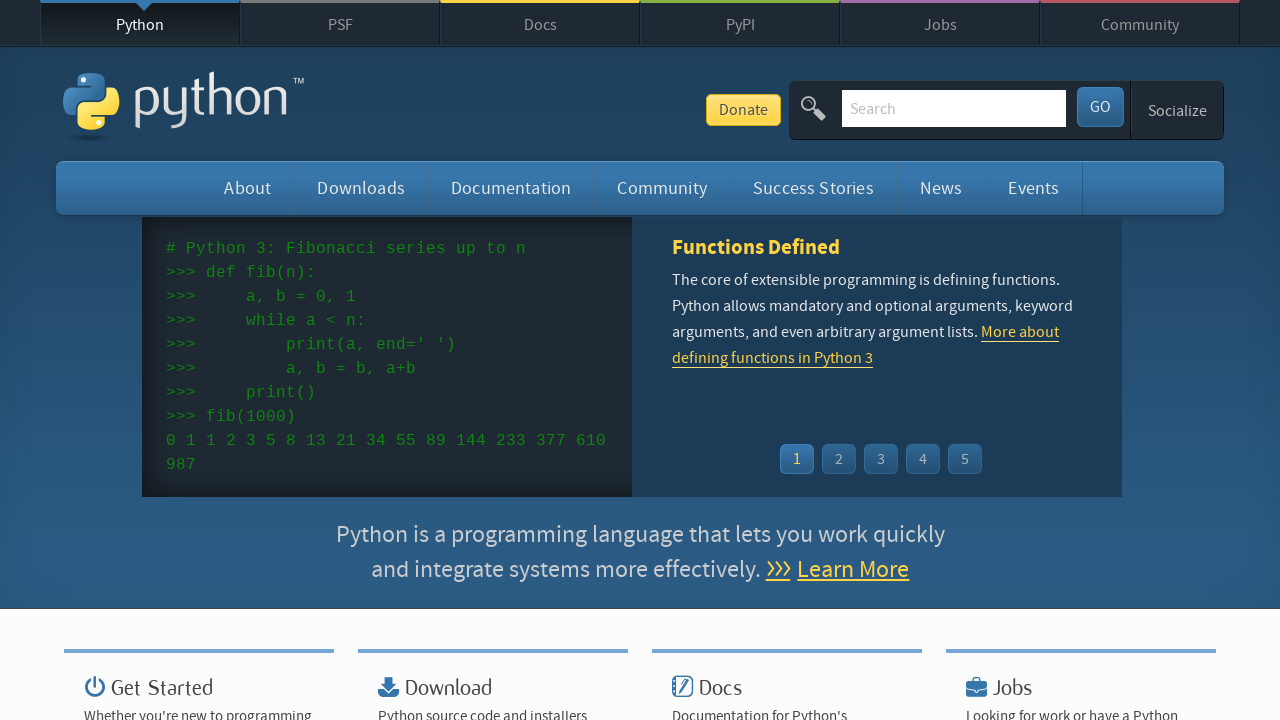

Filled search box with 'pycon' on input[name='q']
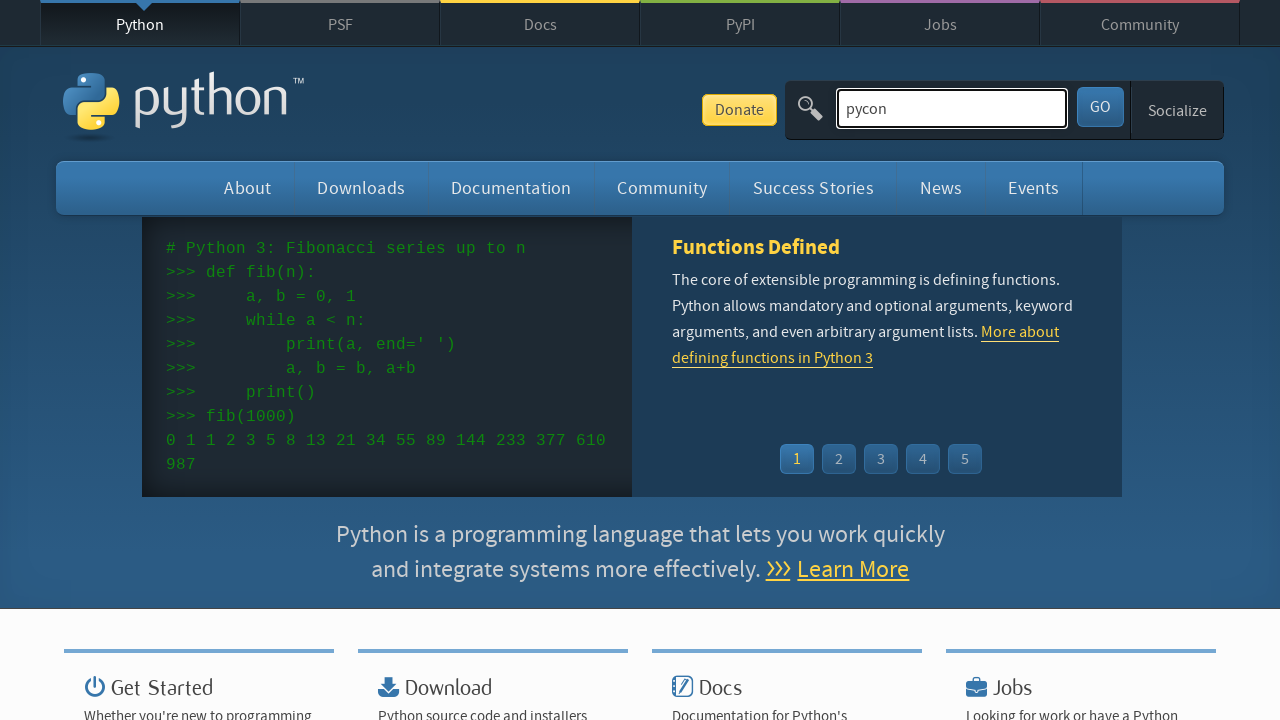

Pressed Enter to submit search query on input[name='q']
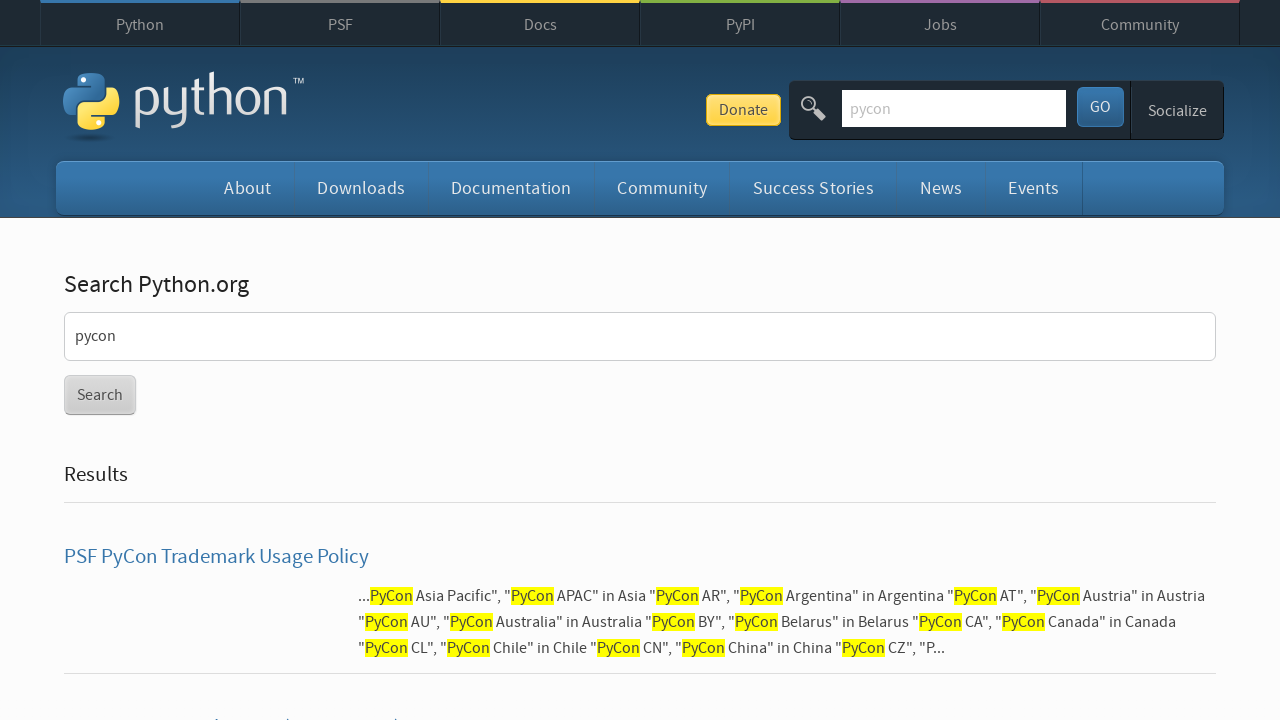

Waited for network idle state after search
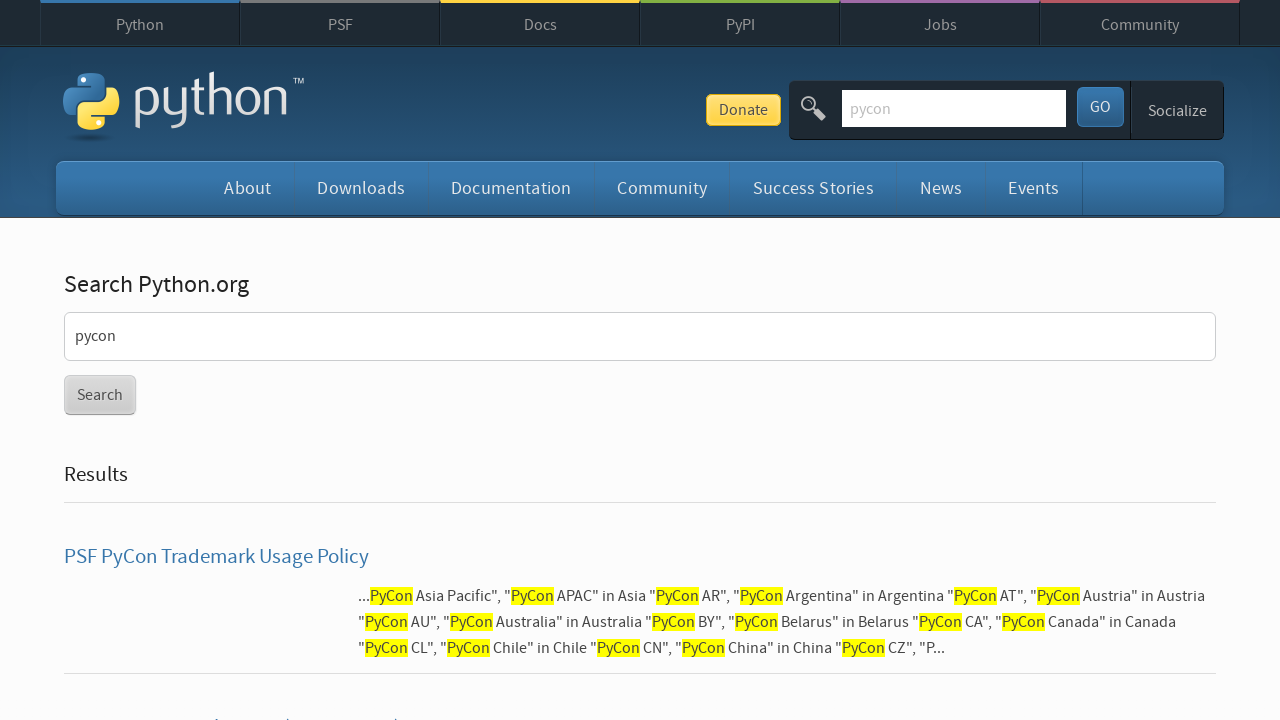

Verified search results were returned (no 'No results found' message)
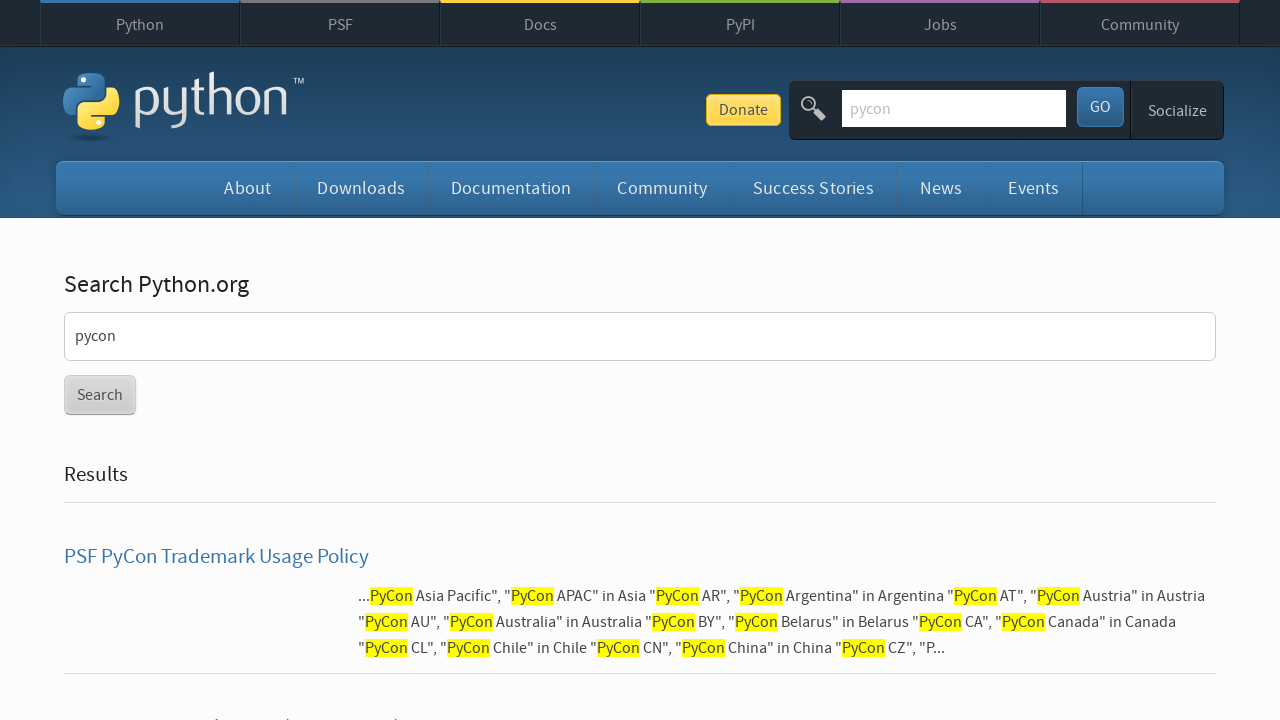

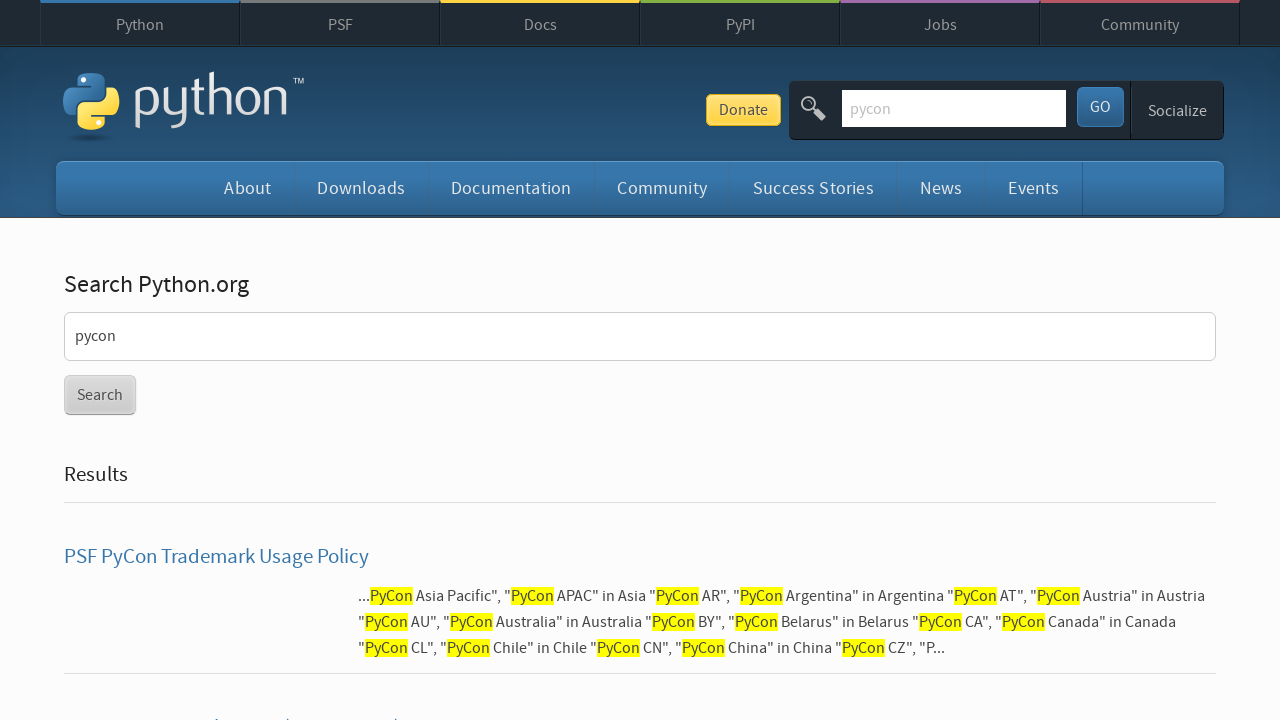